Navigates to the CRM Pro homepage and verifies the page loads by checking the page title is present.

Starting URL: https://classic.crmpro.com/index.html

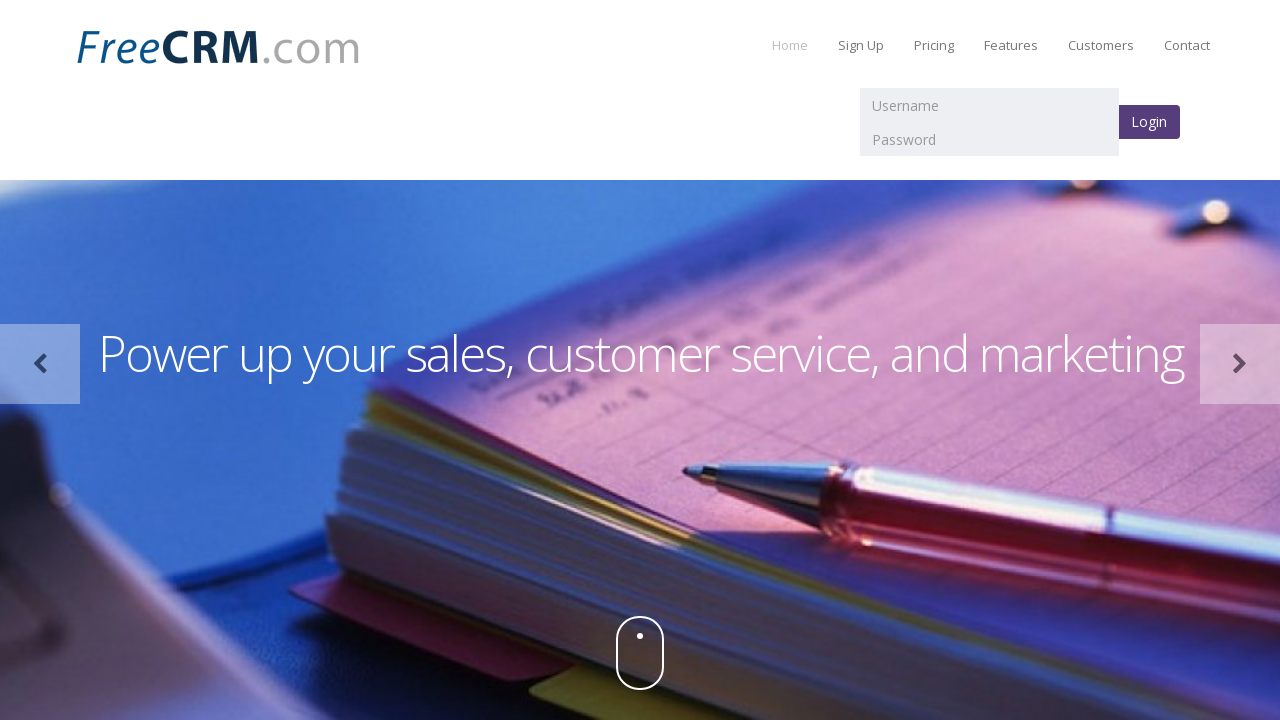

Waited for page to reach domcontentloaded state
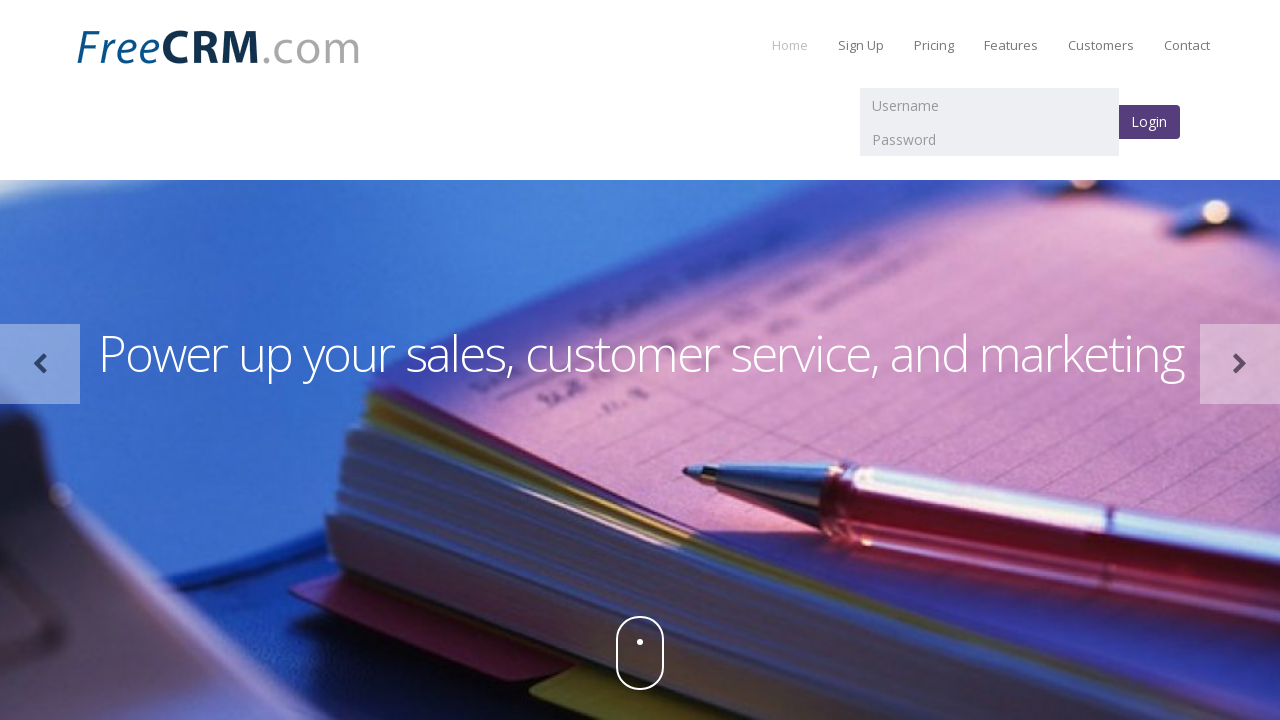

Retrieved page title
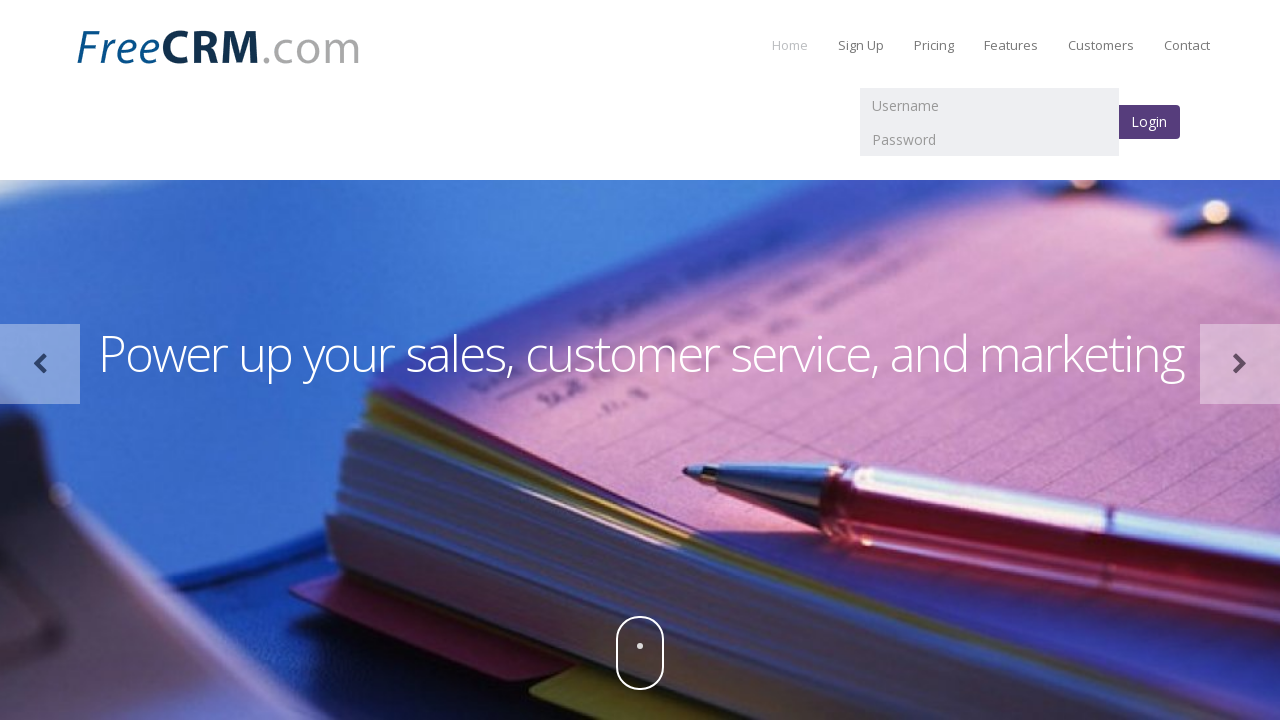

Verified that page title is present and not empty
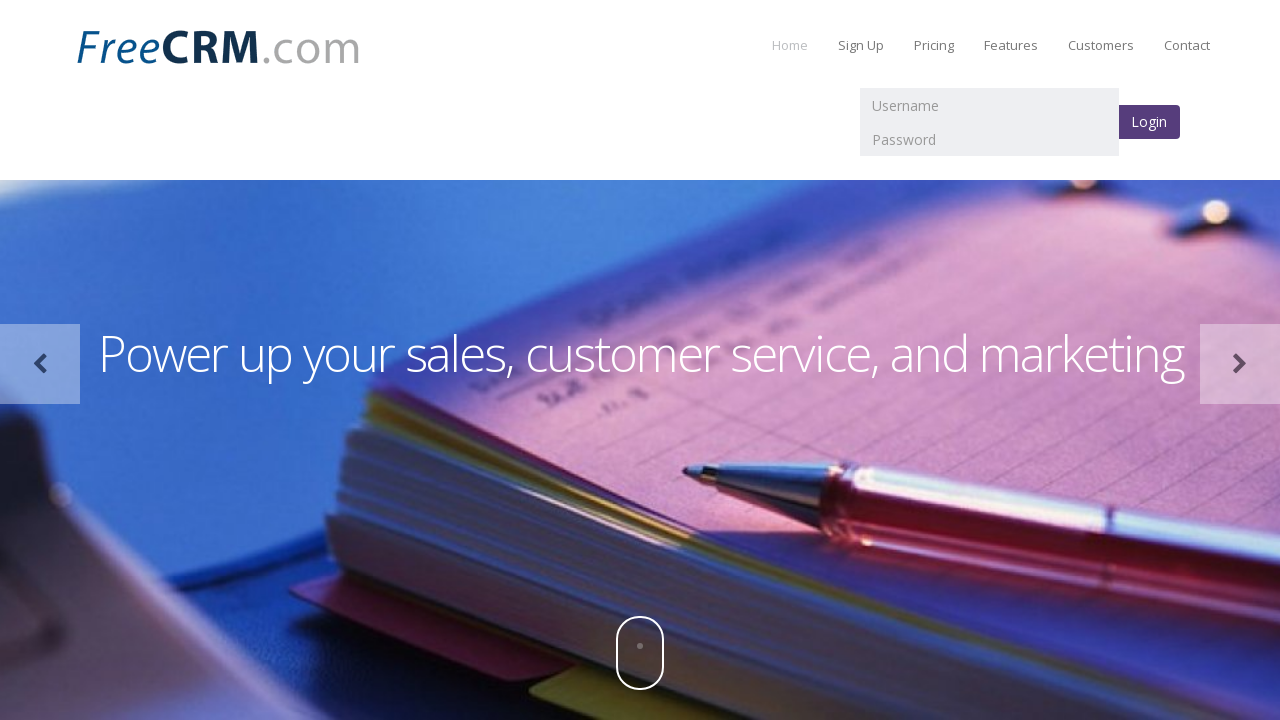

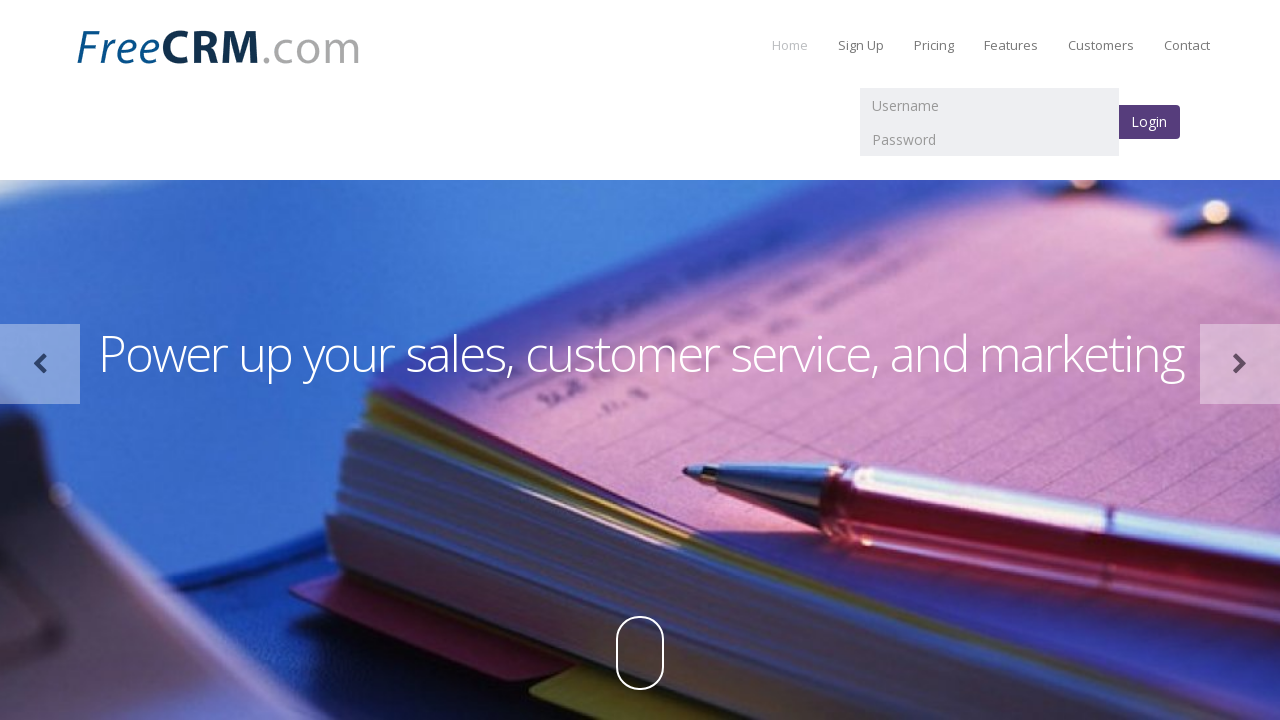